Tests that the Clear completed button displays correct text when there are completed items

Starting URL: https://demo.playwright.dev/todomvc

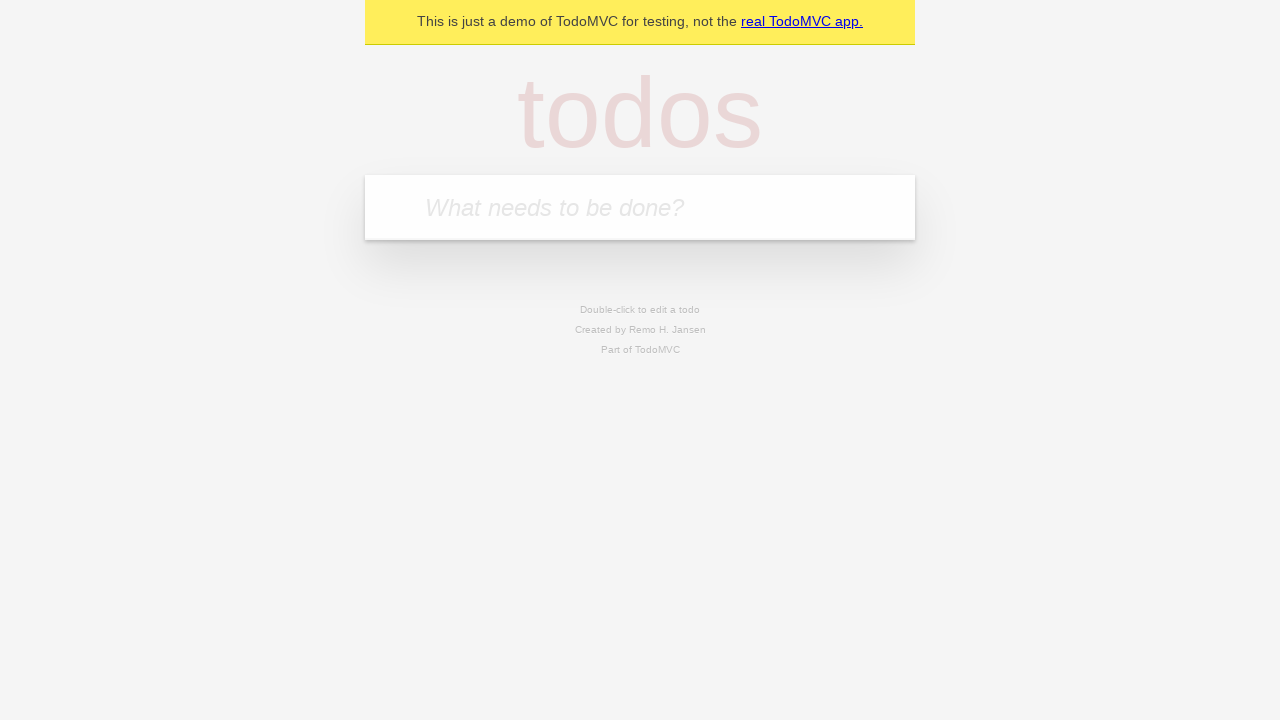

Filled todo input with 'buy some cheese' on internal:attr=[placeholder="What needs to be done?"i]
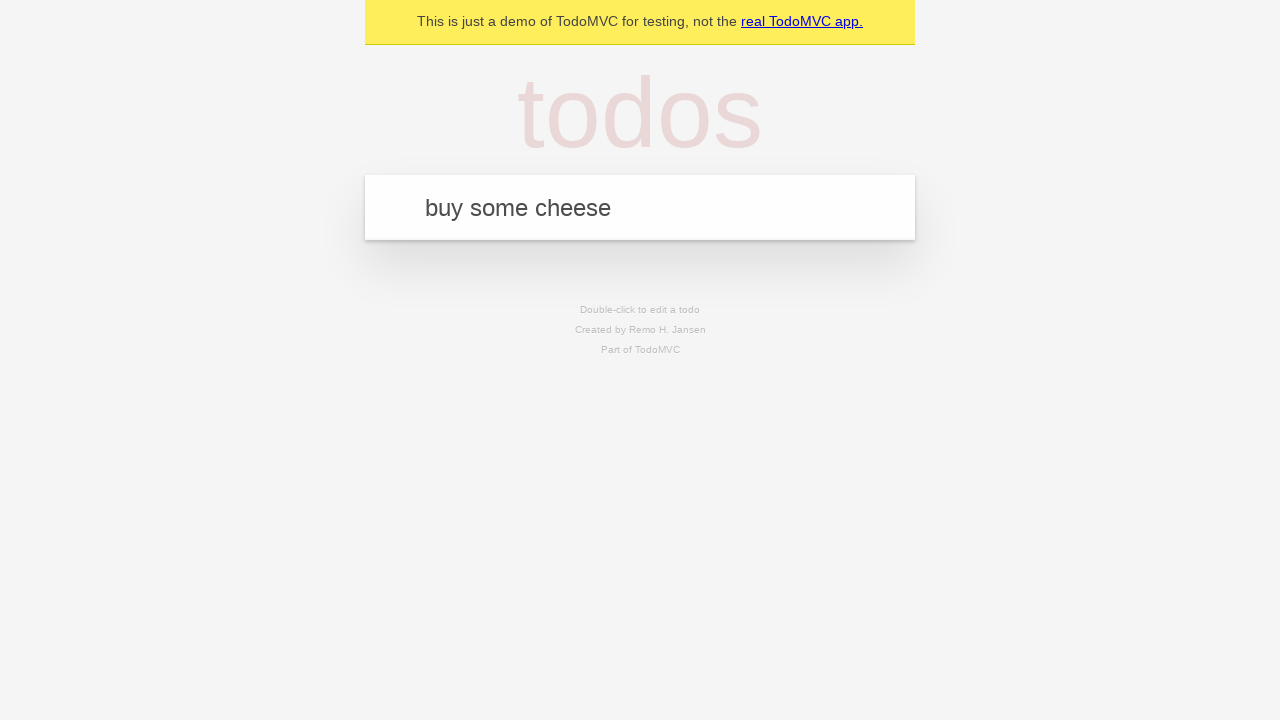

Pressed Enter to add first todo item on internal:attr=[placeholder="What needs to be done?"i]
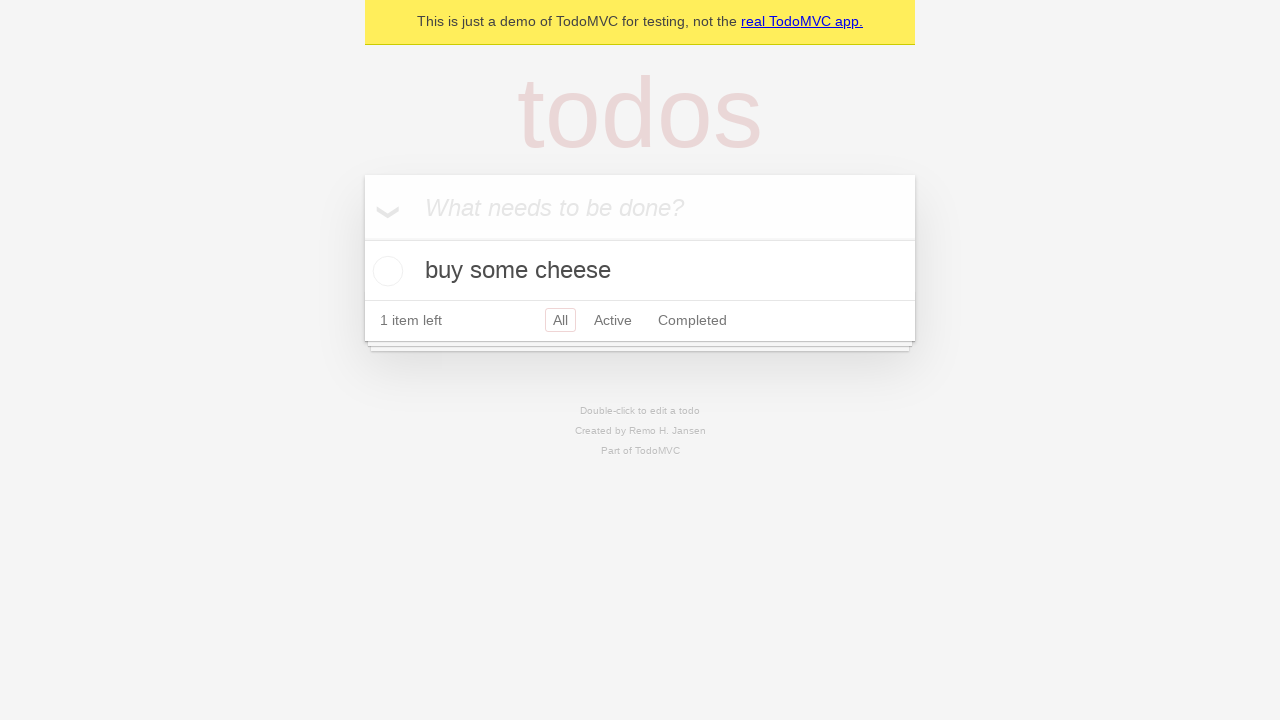

Filled todo input with 'feed the cat' on internal:attr=[placeholder="What needs to be done?"i]
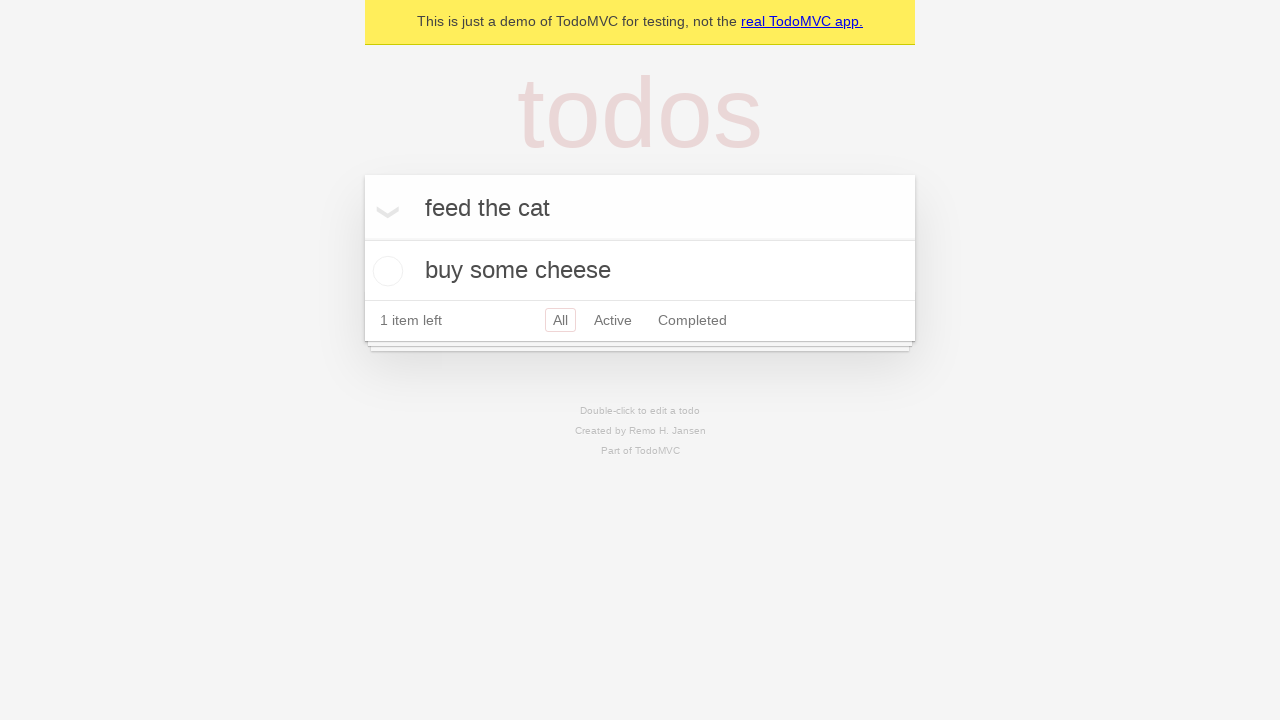

Pressed Enter to add second todo item on internal:attr=[placeholder="What needs to be done?"i]
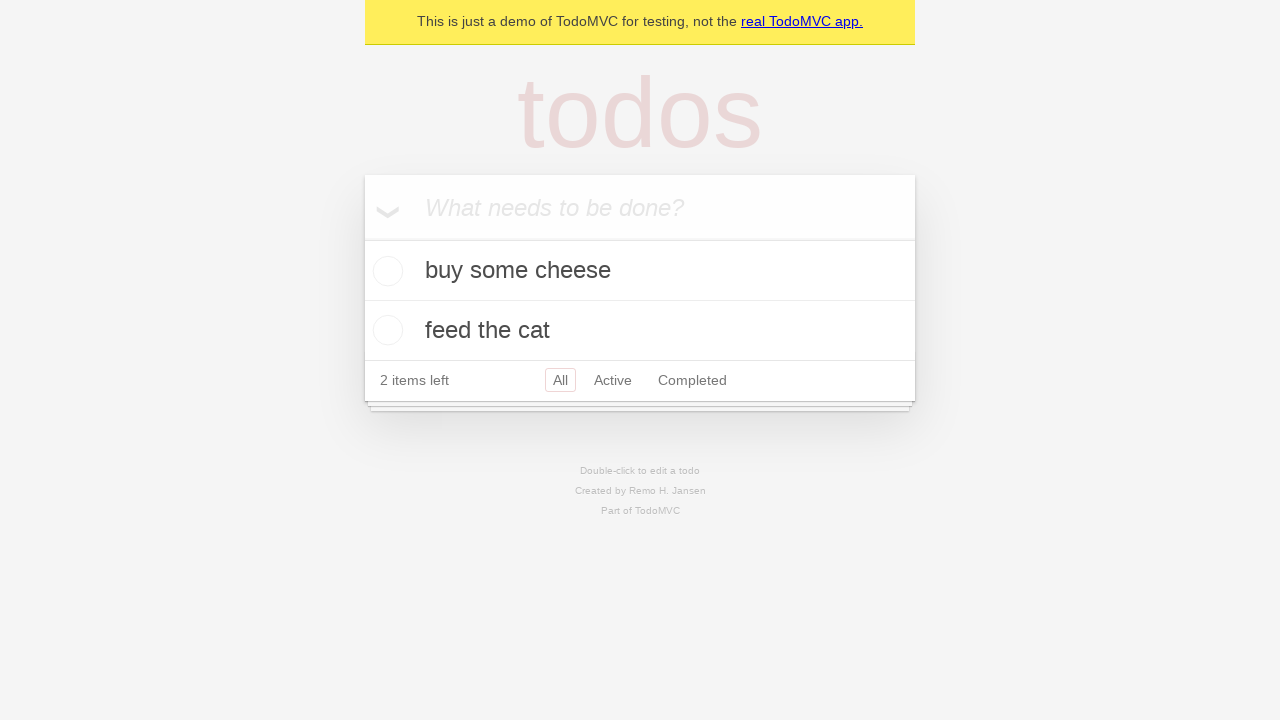

Filled todo input with 'book a doctors appointment' on internal:attr=[placeholder="What needs to be done?"i]
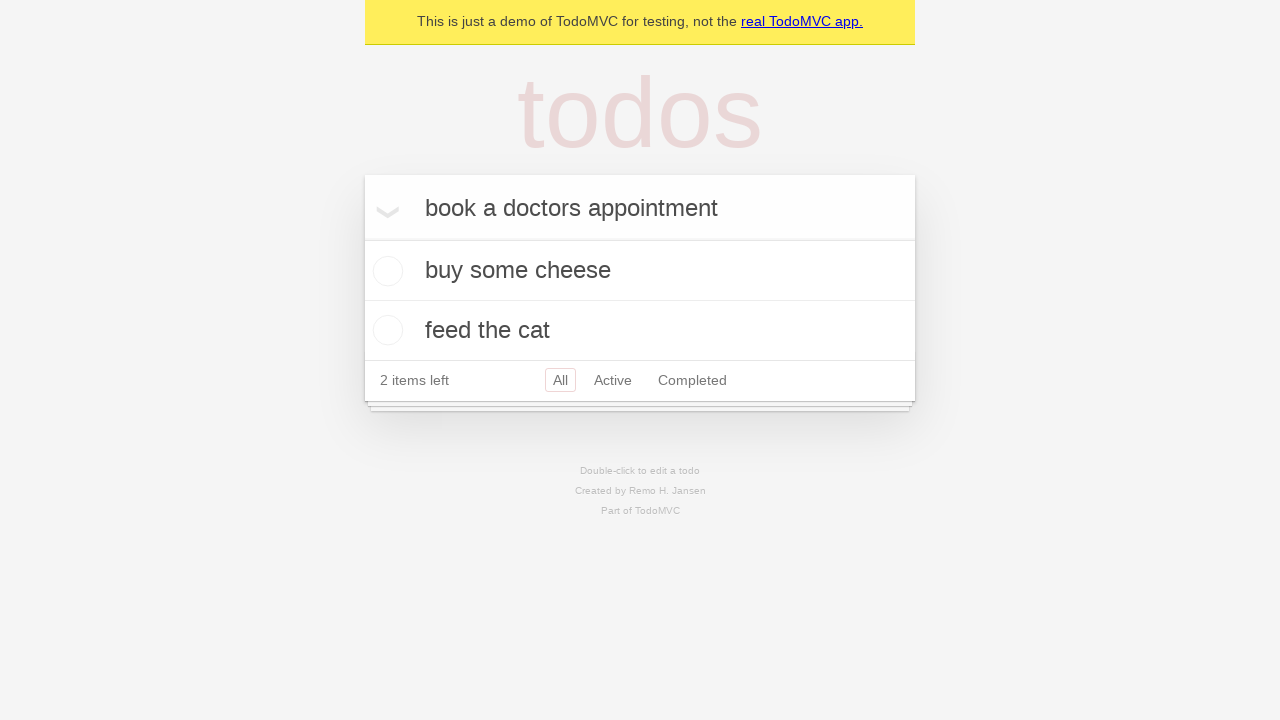

Pressed Enter to add third todo item on internal:attr=[placeholder="What needs to be done?"i]
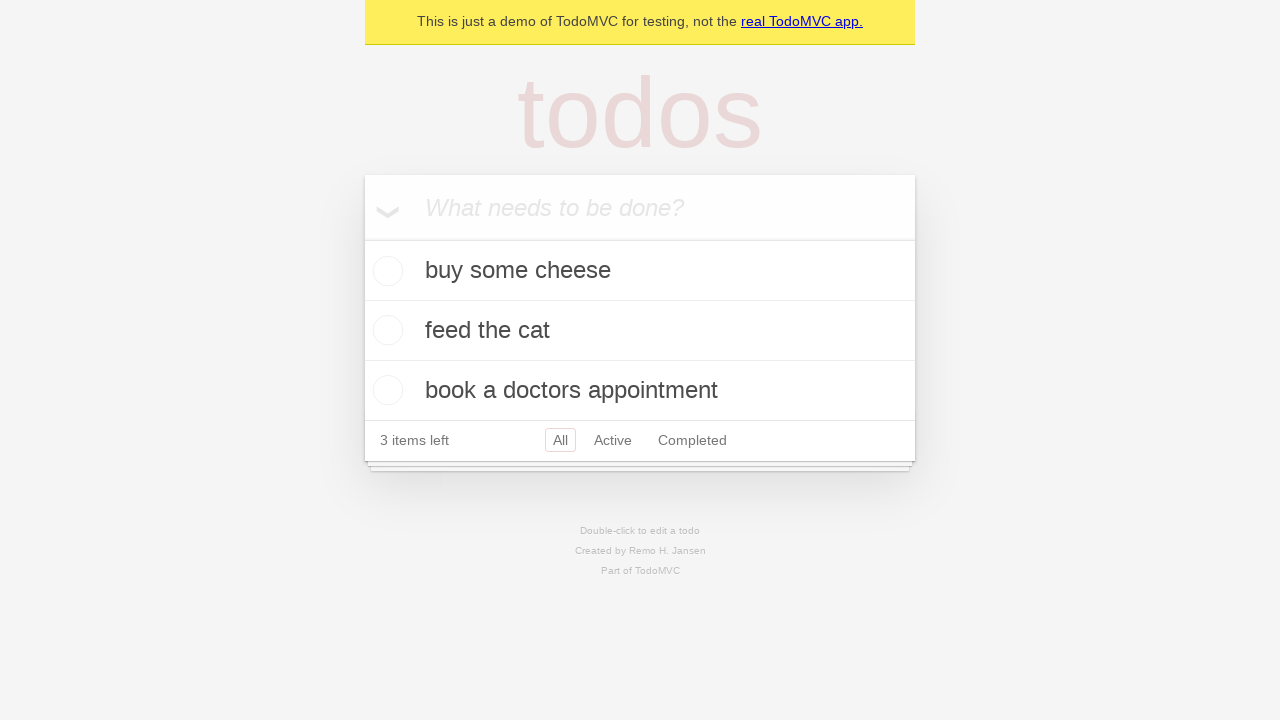

Checked the first todo item as completed at (385, 271) on .todo-list li .toggle >> nth=0
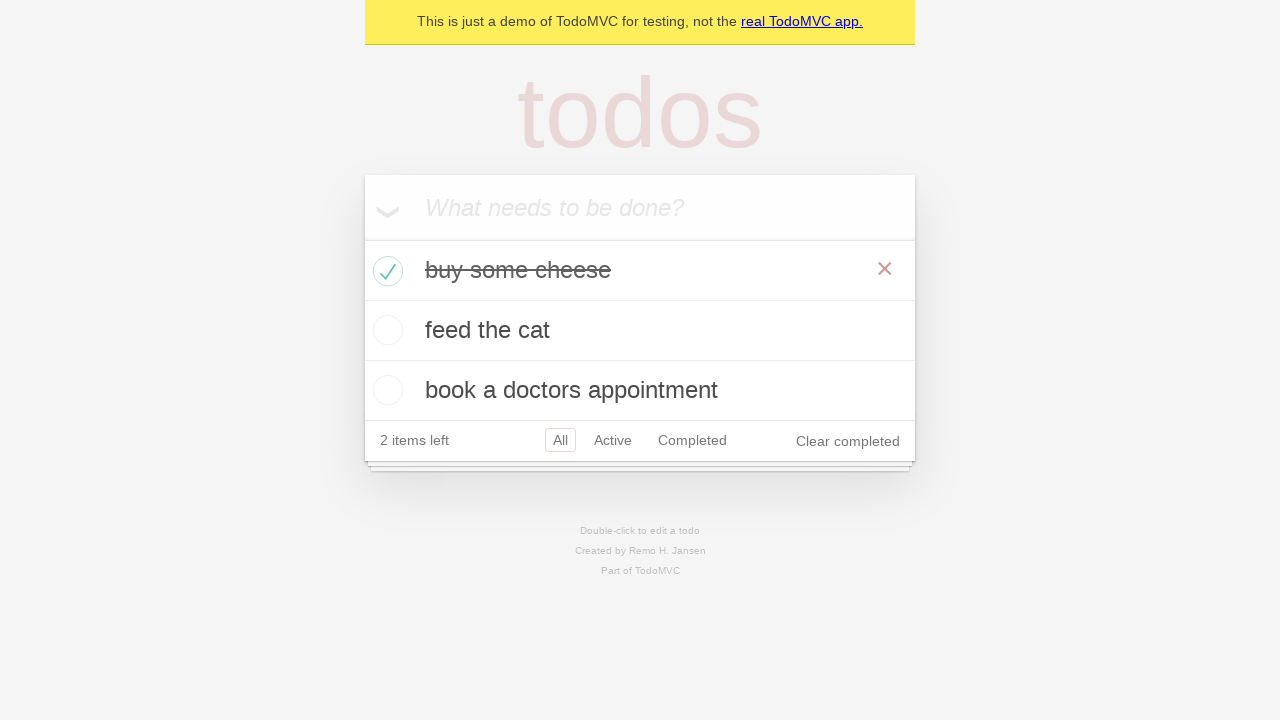

Waited for 'Clear completed' button to appear
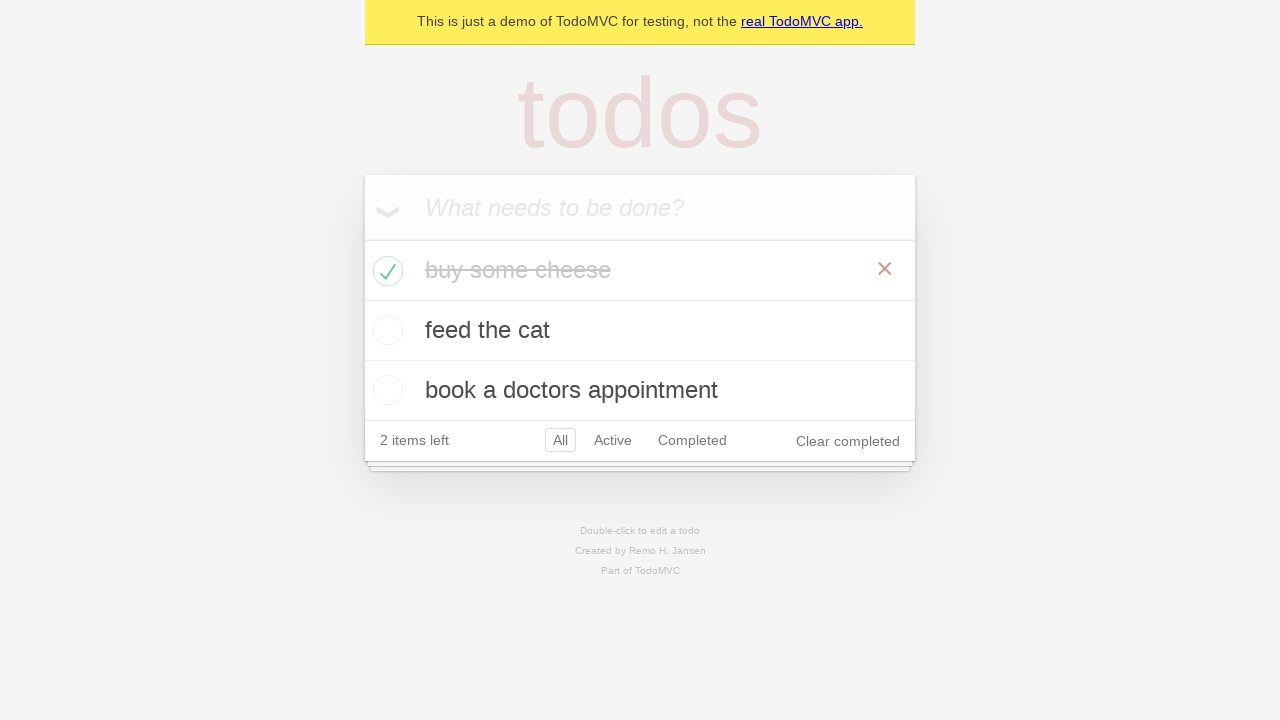

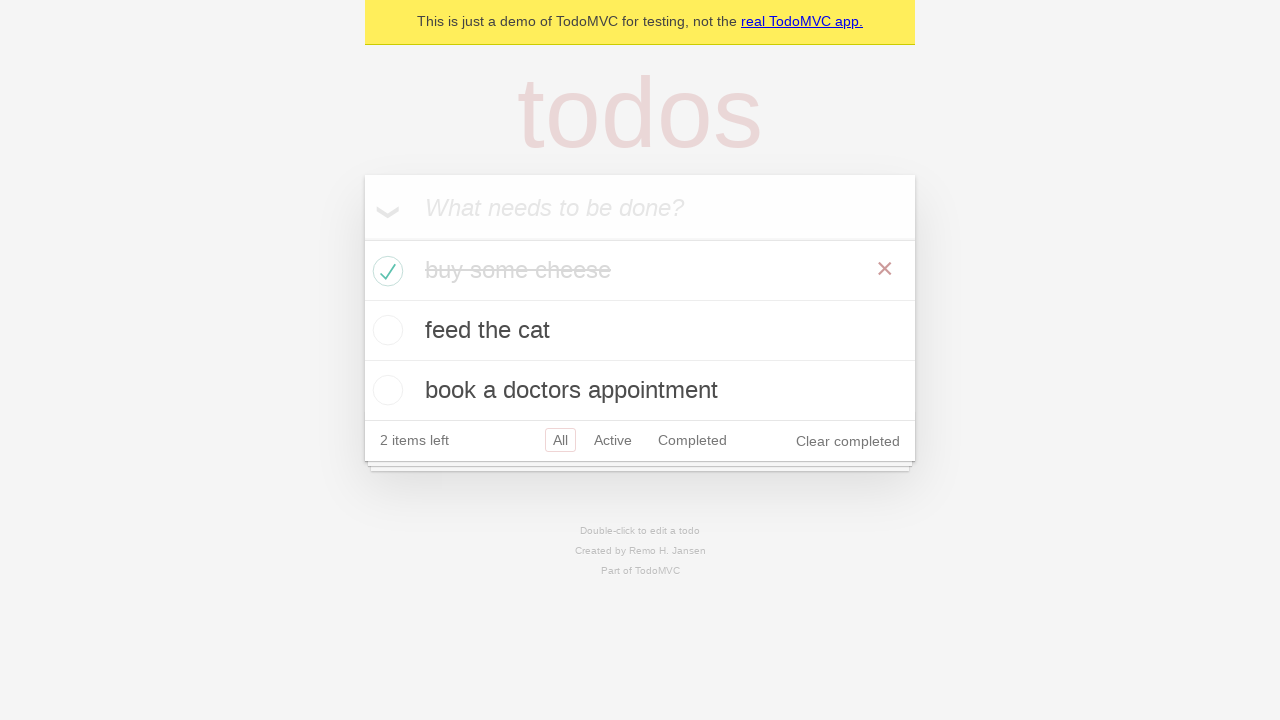